Tests scooter order tracking functionality by entering an order number and verifying that a "not found" message is displayed

Starting URL: https://qa-scooter.praktikum-services.ru/

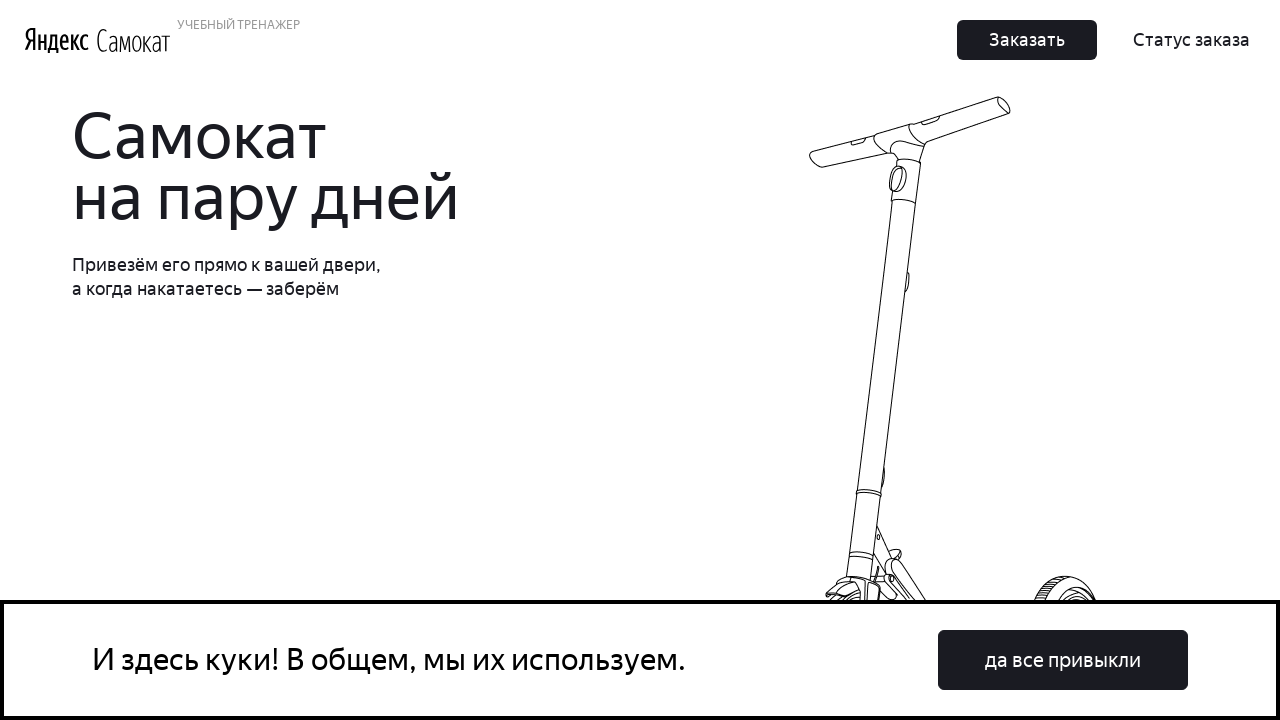

Clicked on the track order link in header at (1192, 40) on .Header_Link__1TAG7
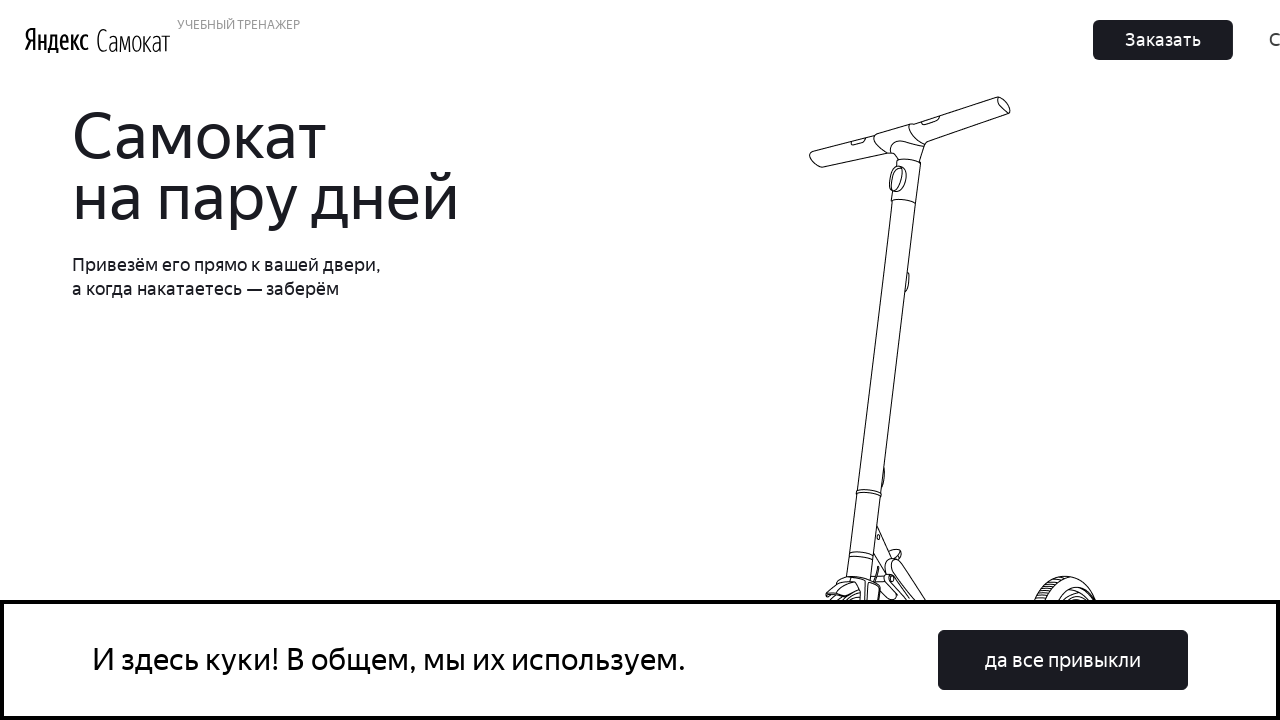

Entered order number '1' in the search field on input.Input_Input__1iN_Z.Header_Input__xIoUq
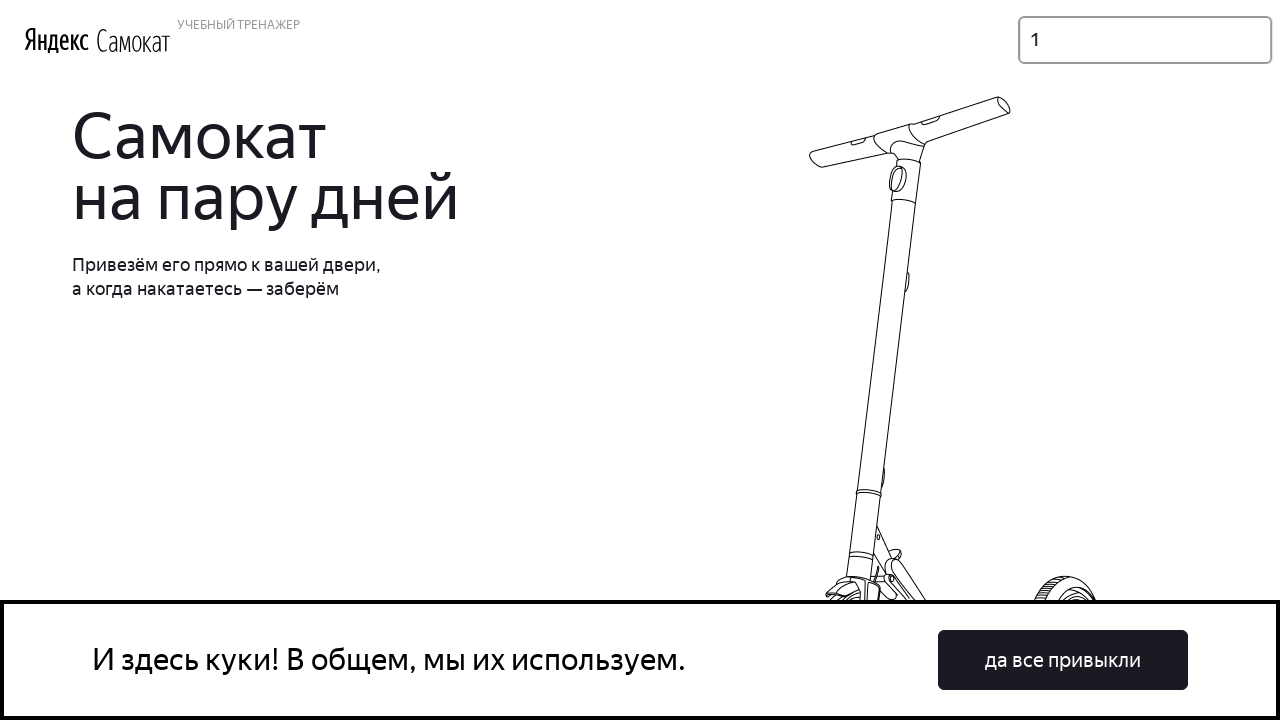

Clicked the search/submit button at (1216, 40) on button.Button_Button__ra12g.Header_Button__28dPO
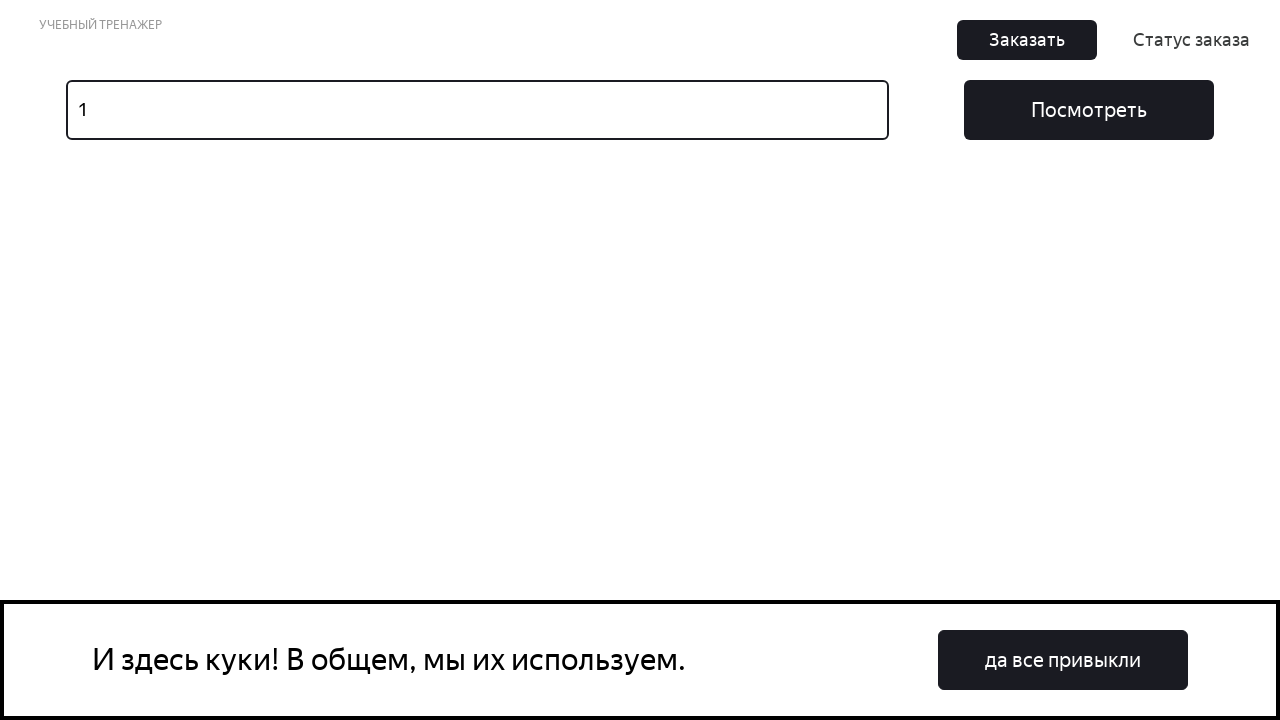

Order not found message appeared - verifying order tracking functionality
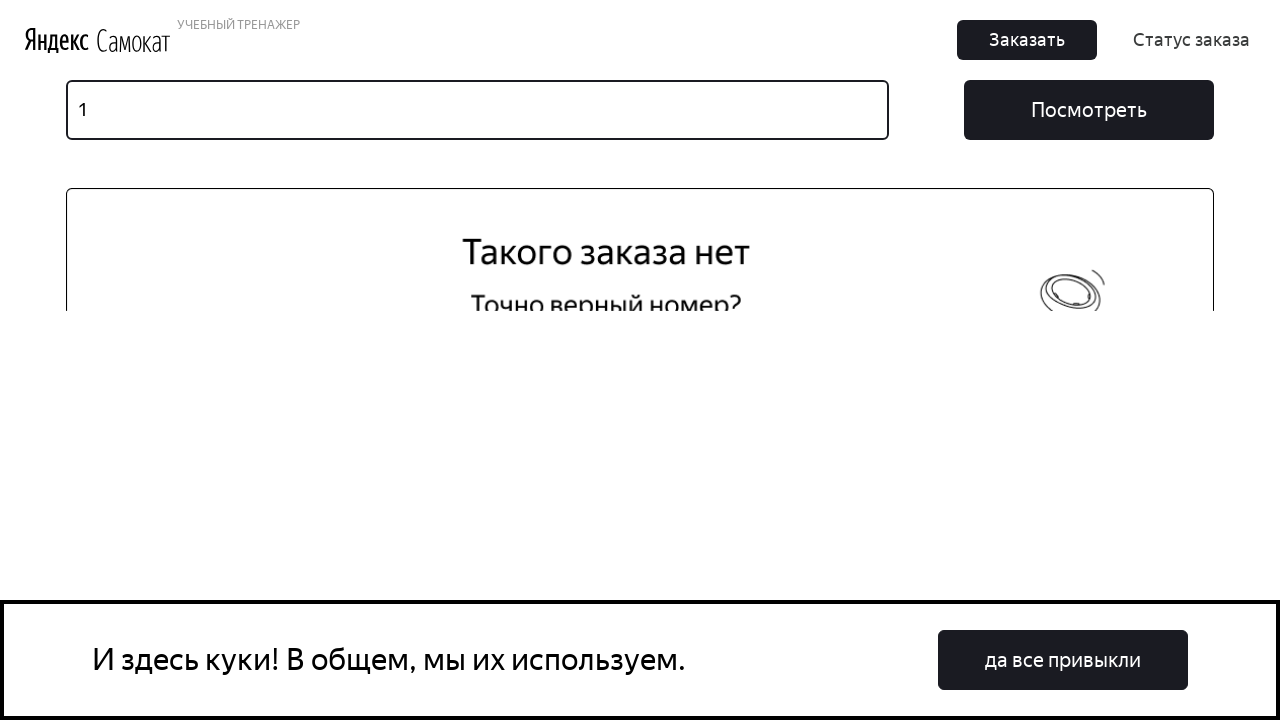

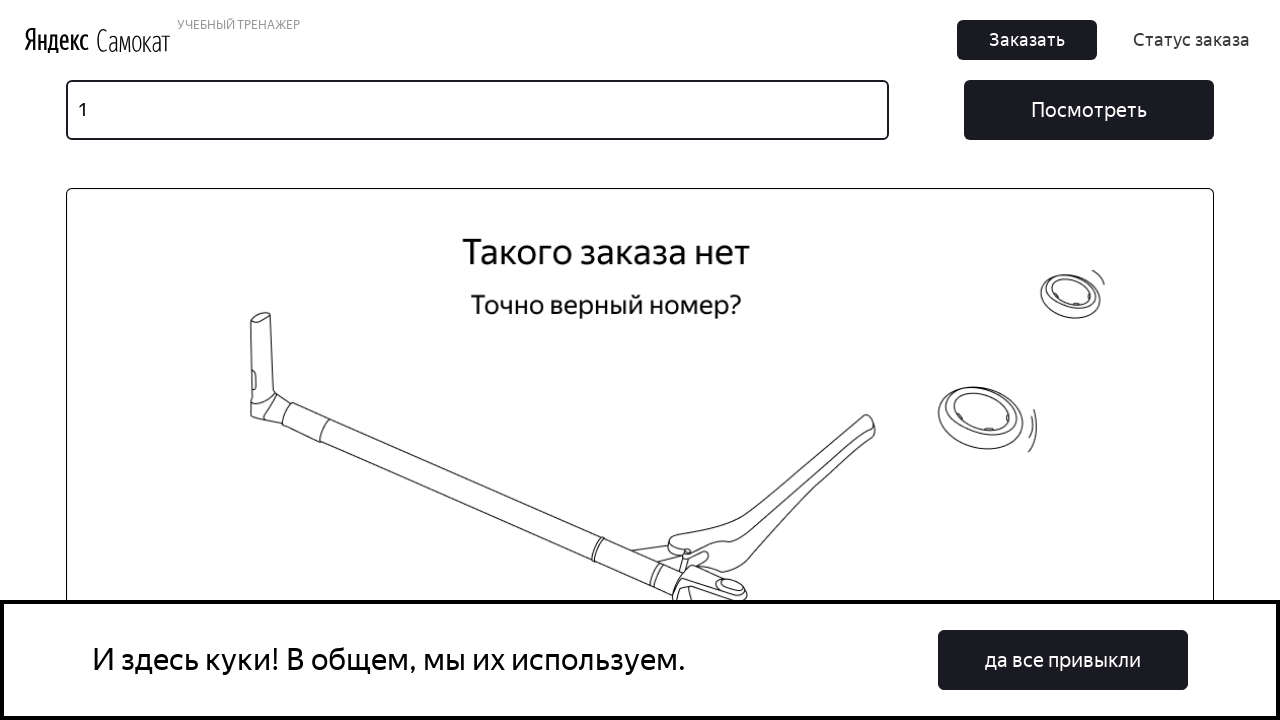